Tests resize functionality on jQuery UI demo page by dragging the resize handle to change element size

Starting URL: http://jqueryui.com/resizable/

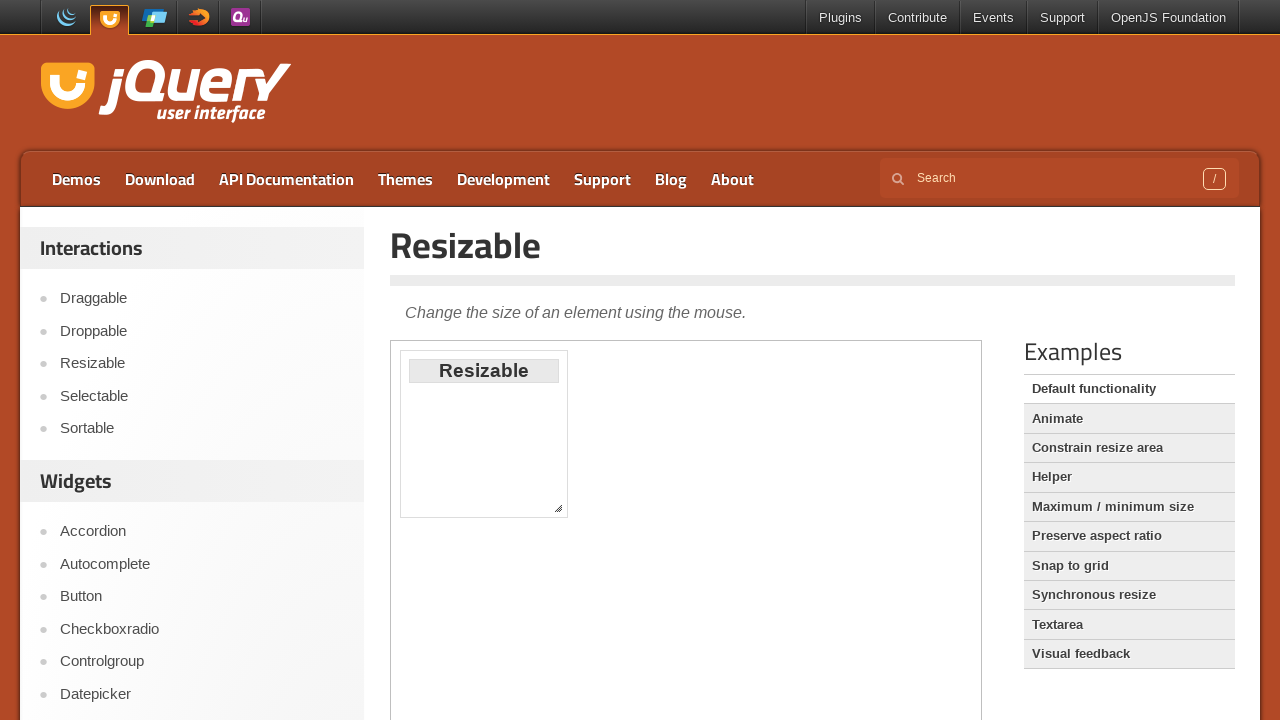

Located the demo iframe
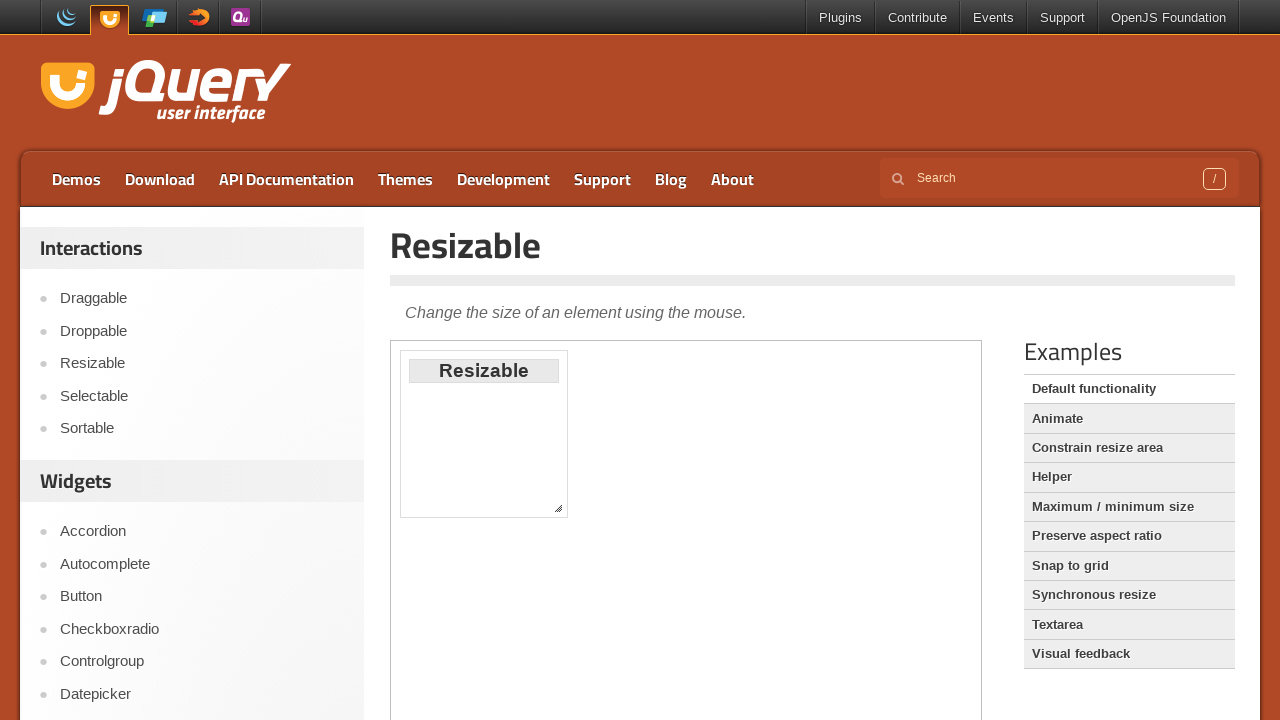

Located the resize handle element
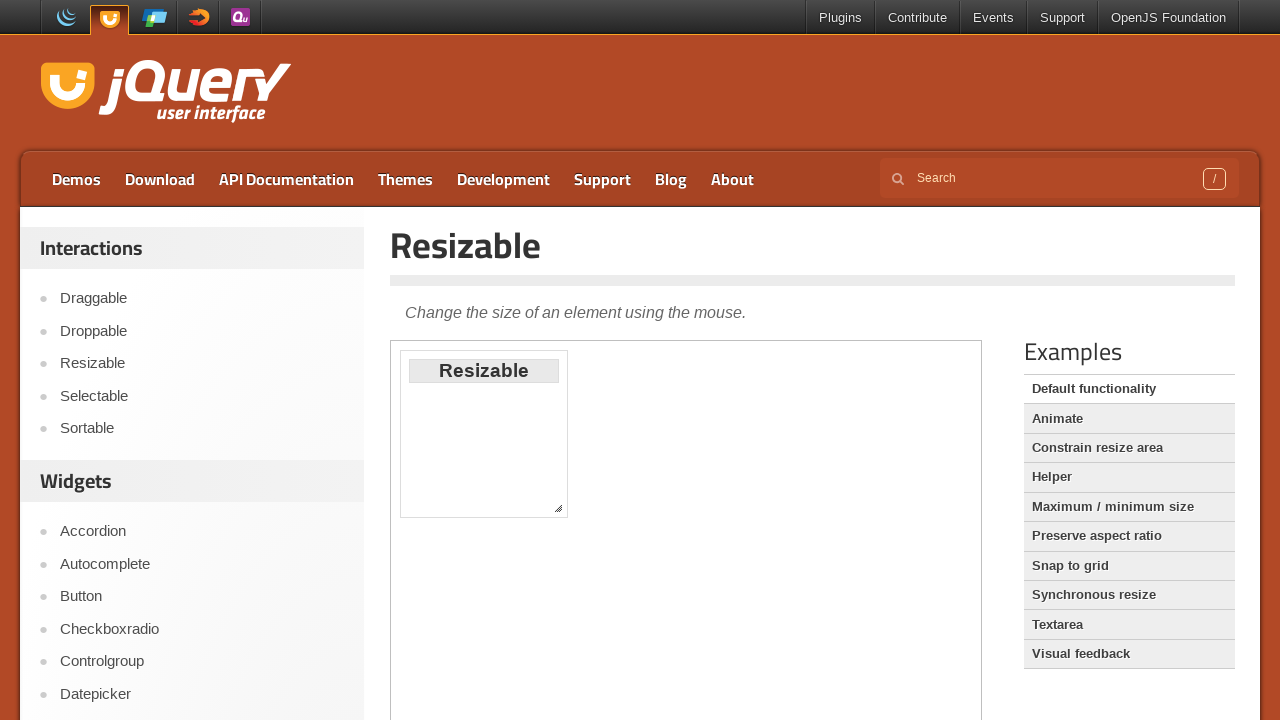

Retrieved bounding box of the resize handle
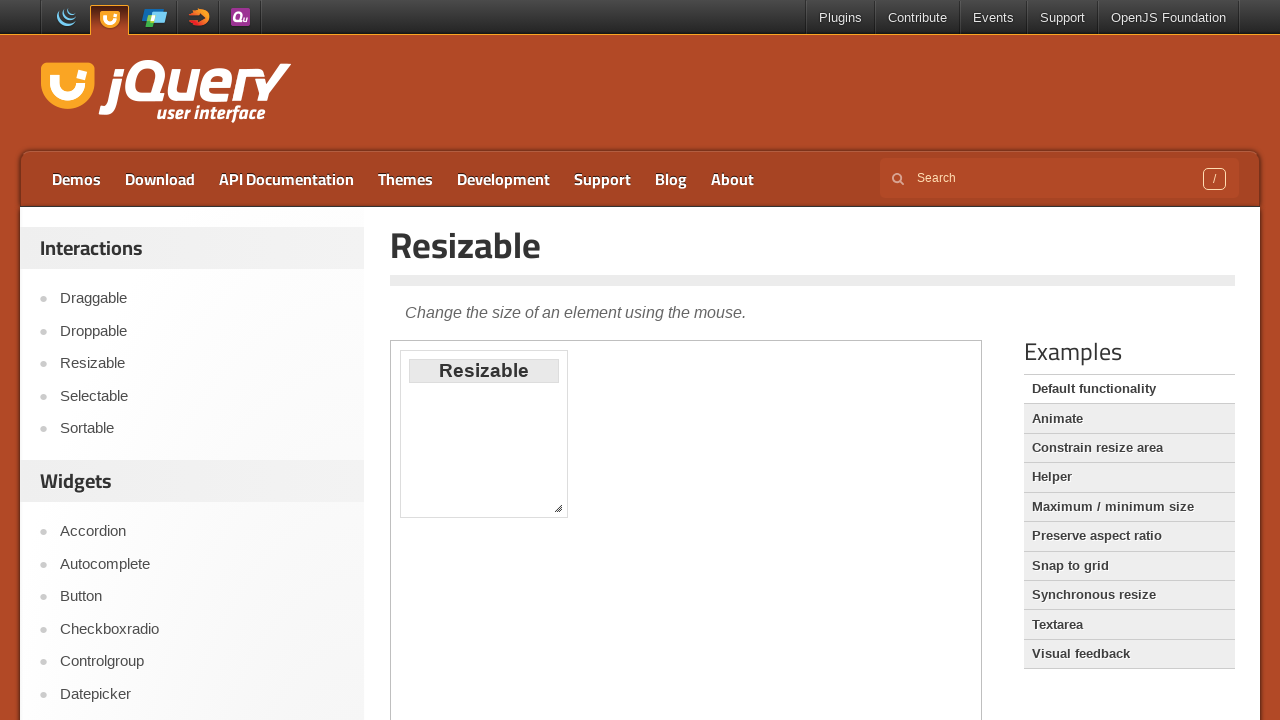

Moved mouse to center of resize handle at (558, 508)
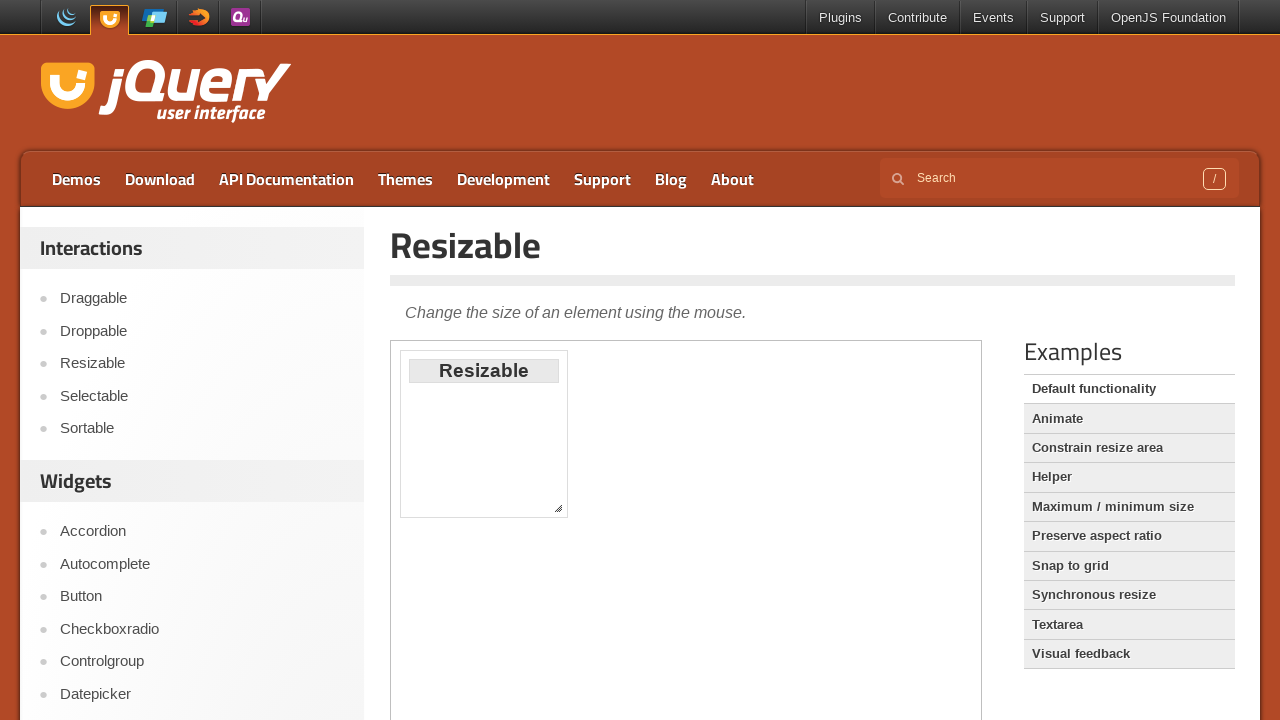

Pressed mouse button down on resize handle at (558, 508)
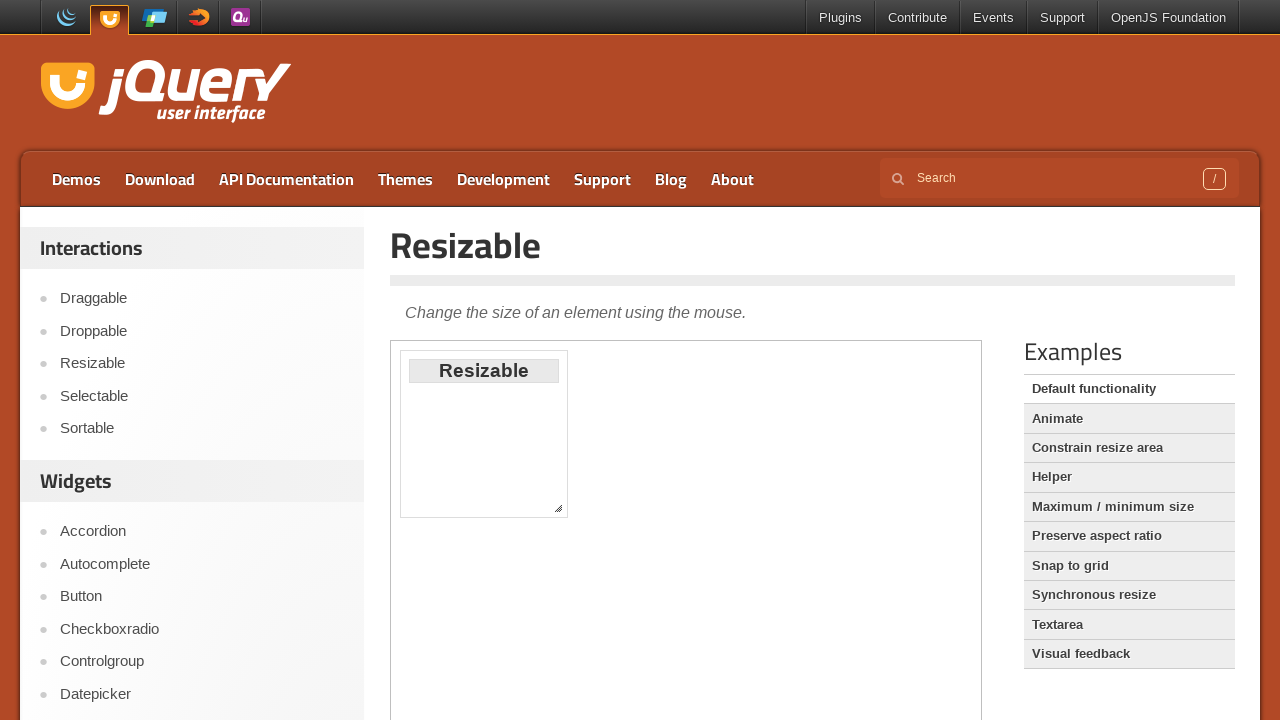

Dragged resize handle to new position (100px right, 200px down) at (650, 700)
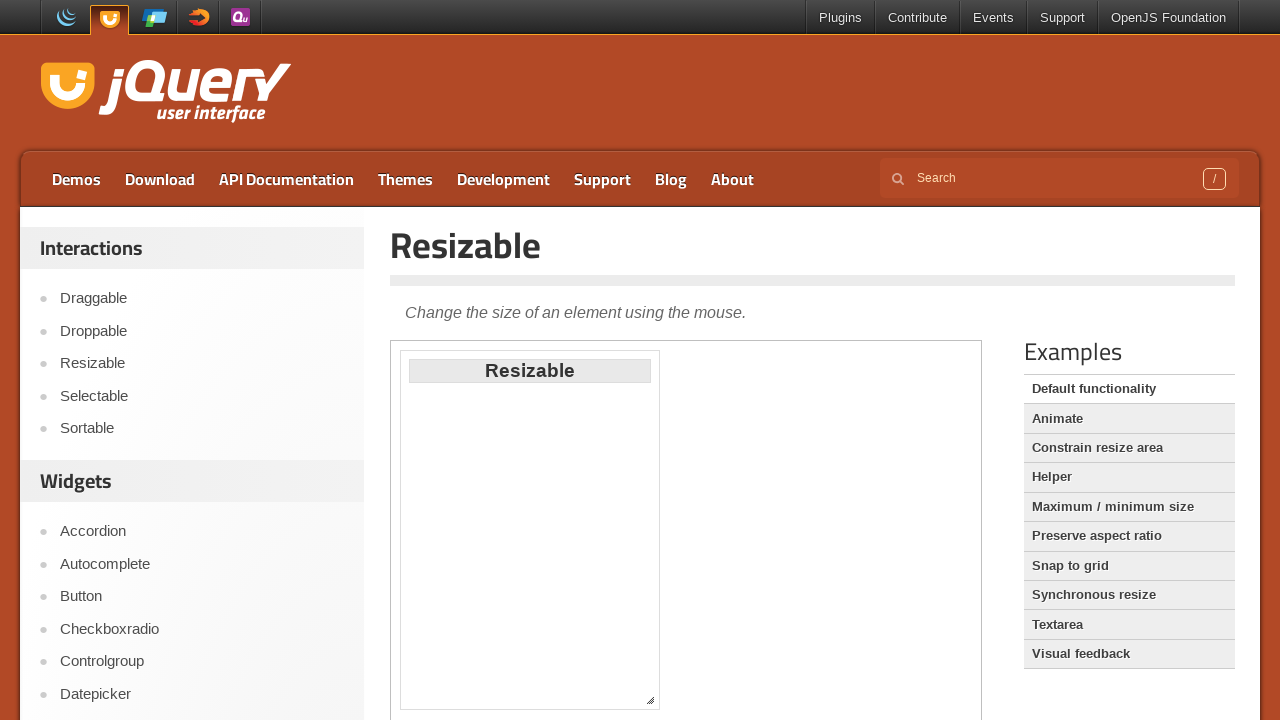

Released mouse button to complete resize operation at (650, 700)
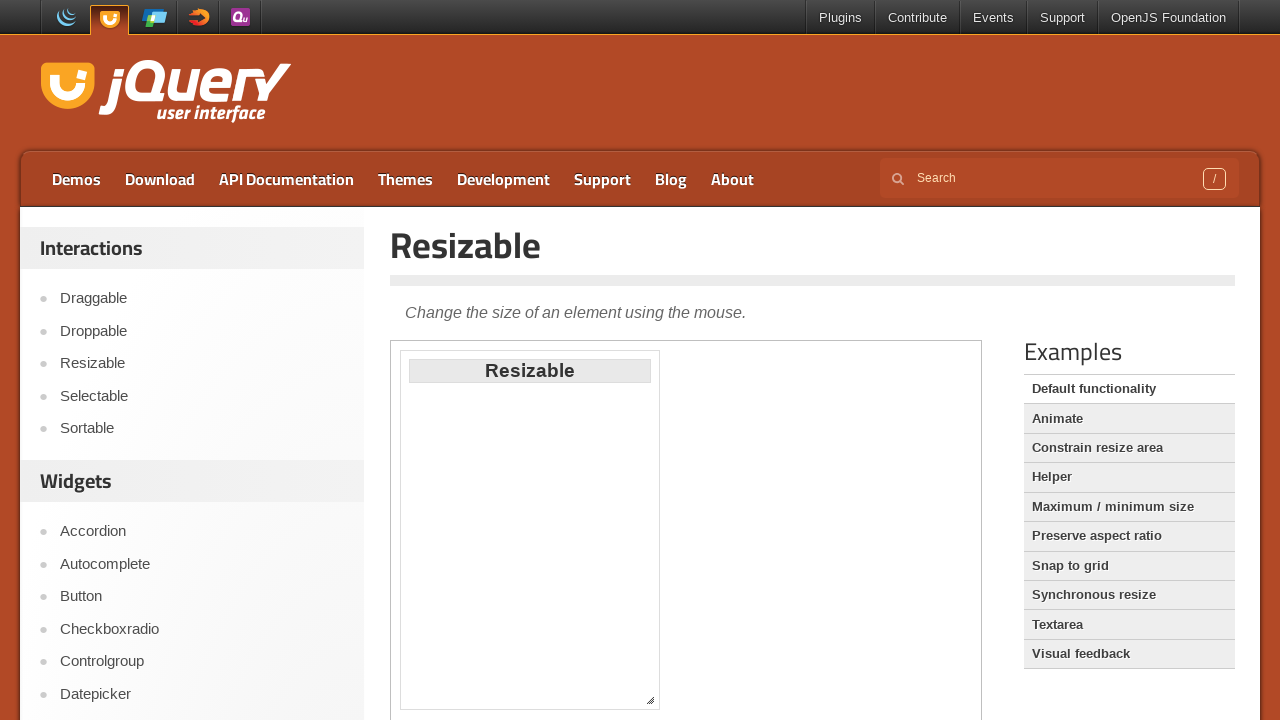

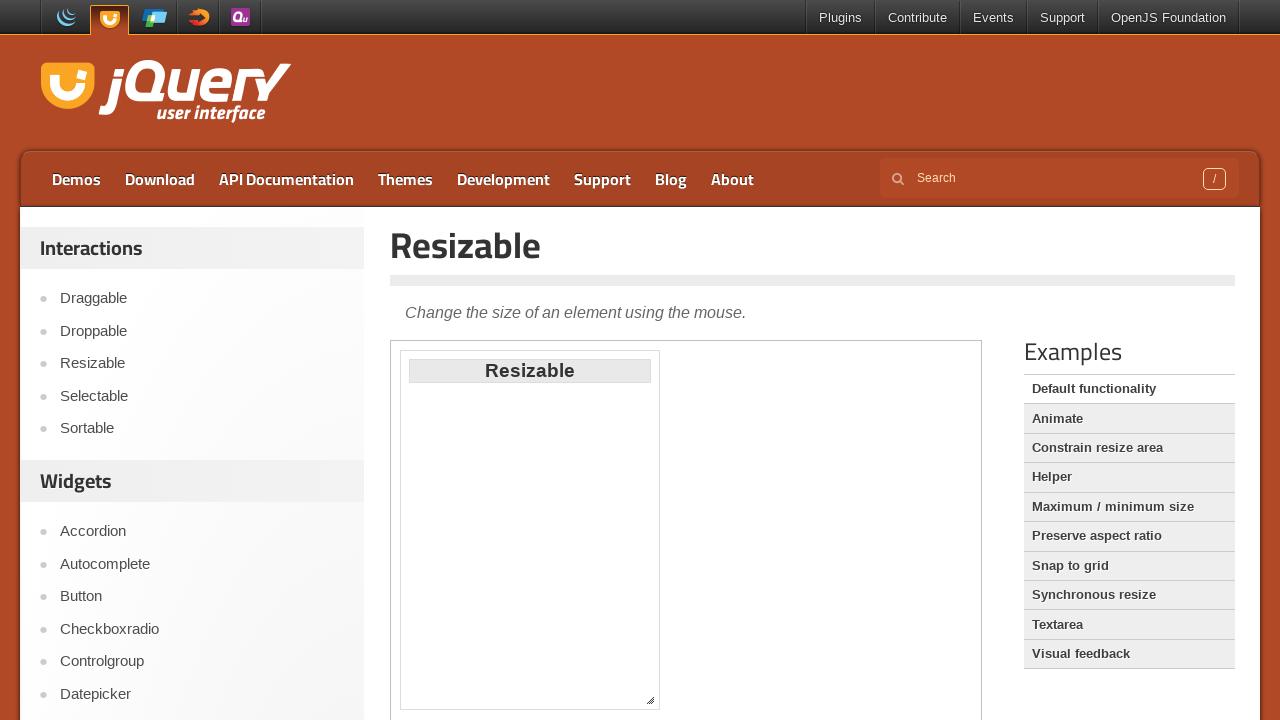